Tests filtering tasks by Active and Completed status after adding tasks and completing one

Starting URL: https://todomvc.com/examples/react/dist

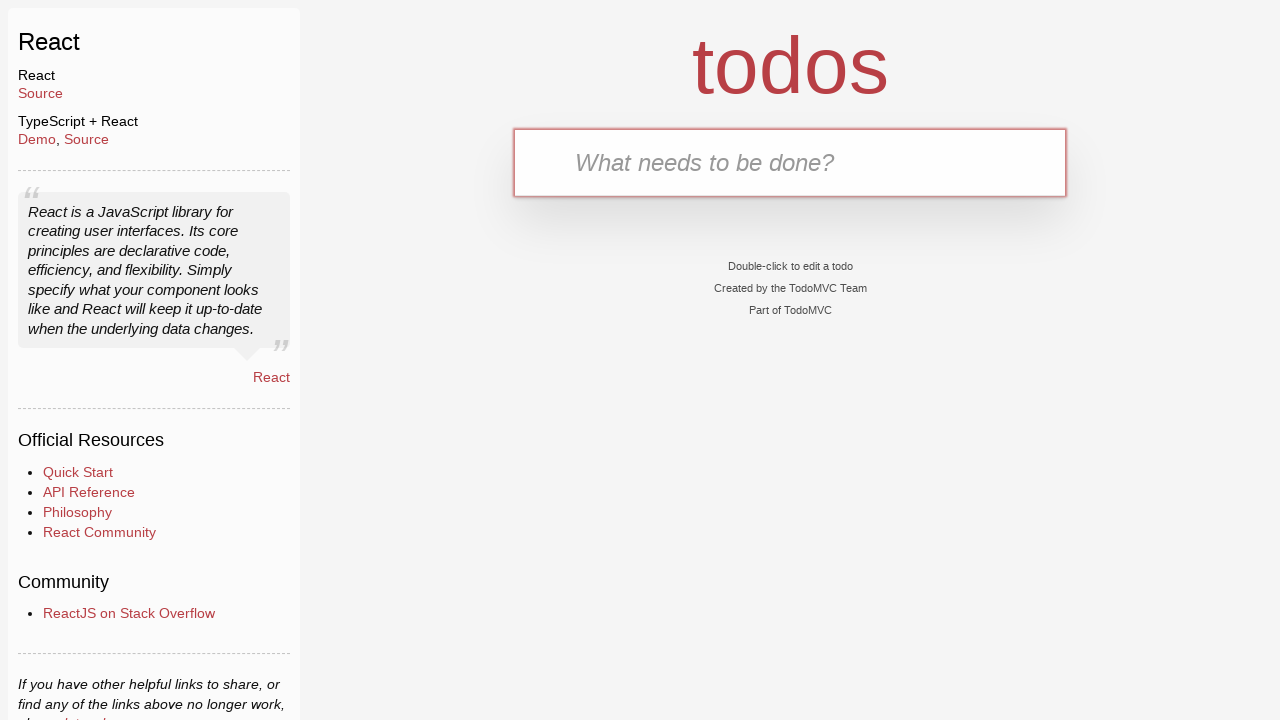

Filled task input field with 'Task 1' on input[placeholder='What needs to be done?']
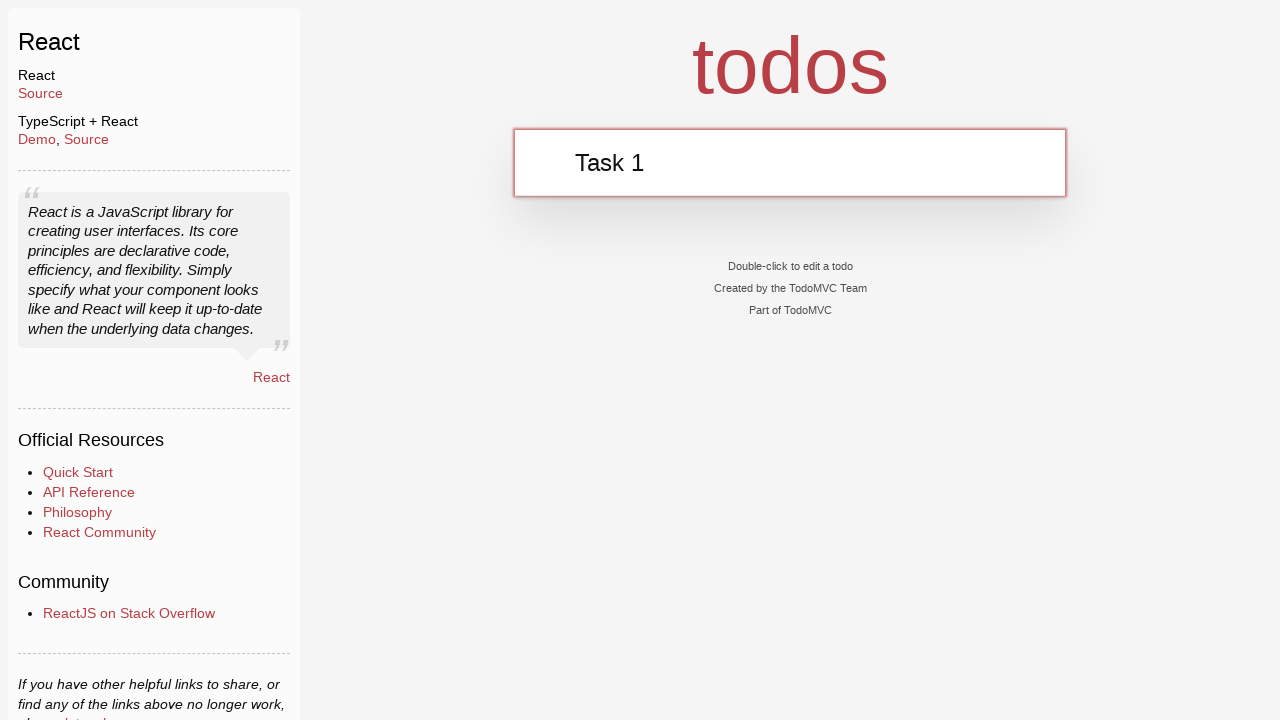

Pressed Enter to add Task 1 on input[placeholder='What needs to be done?']
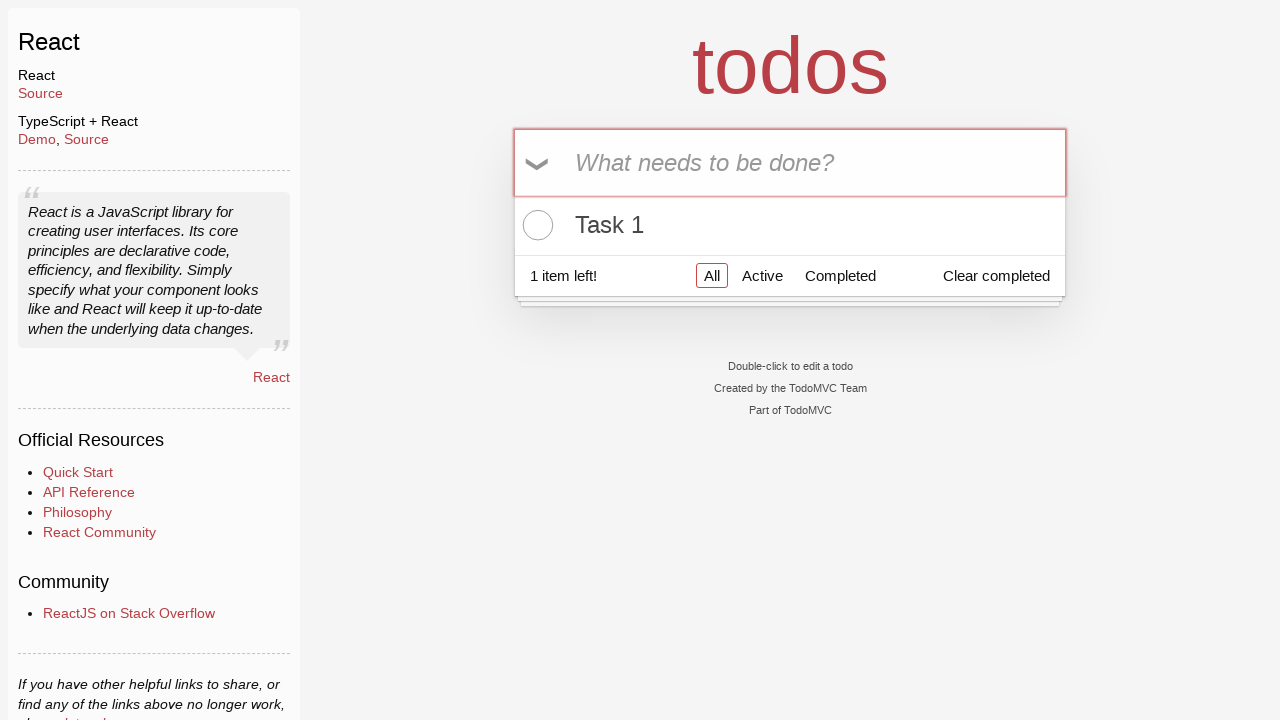

Filled task input field with 'Task 2' on input[placeholder='What needs to be done?']
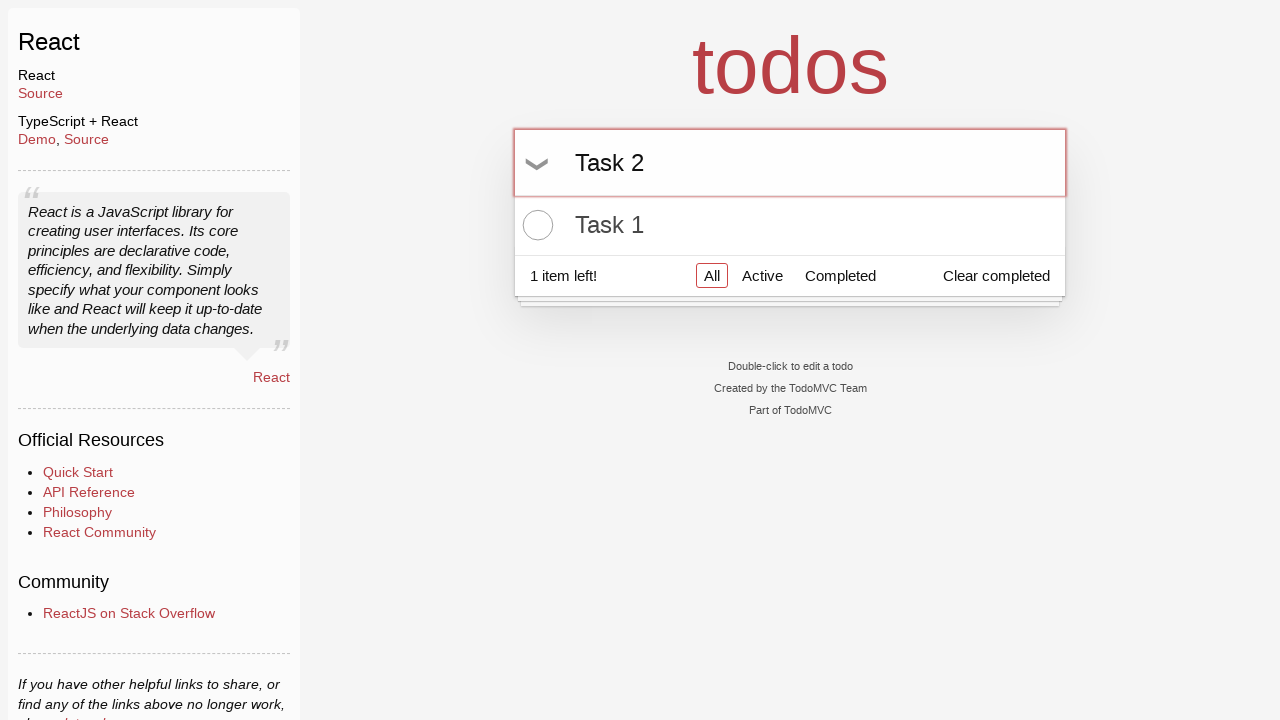

Pressed Enter to add Task 2 on input[placeholder='What needs to be done?']
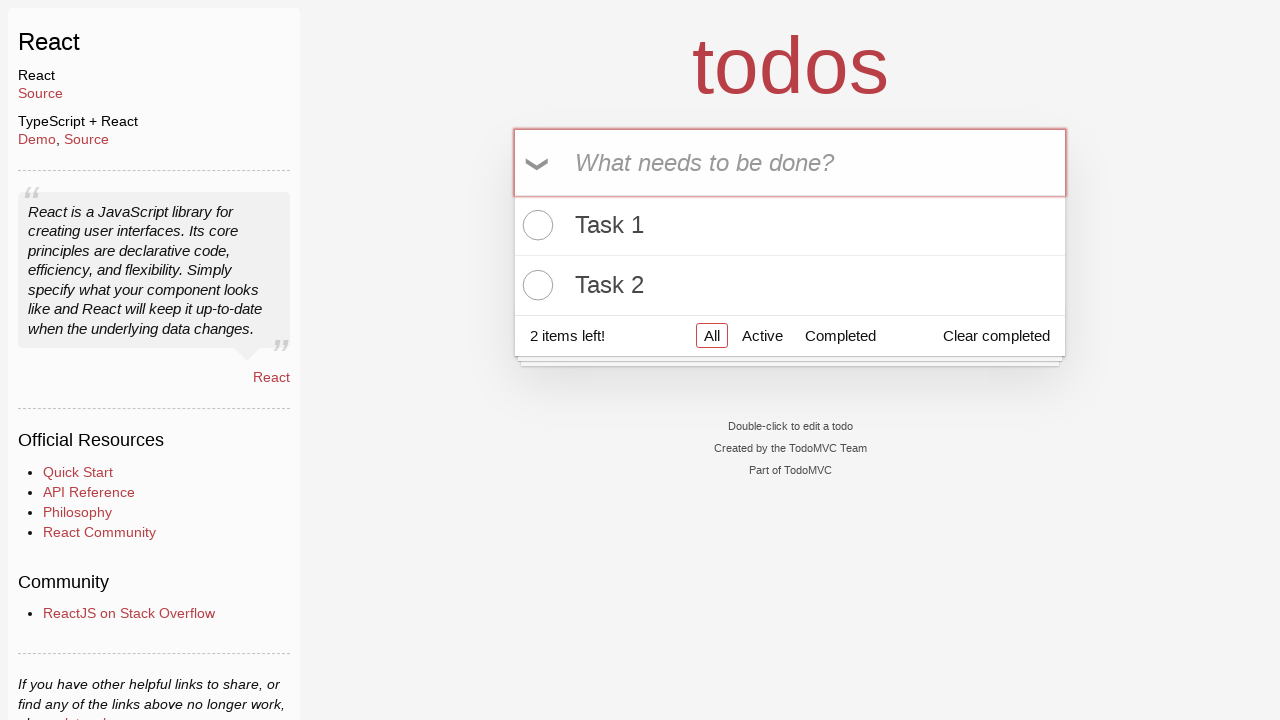

Clicked checkbox to mark first task as completed at (535, 225) on .toggle >> nth=0
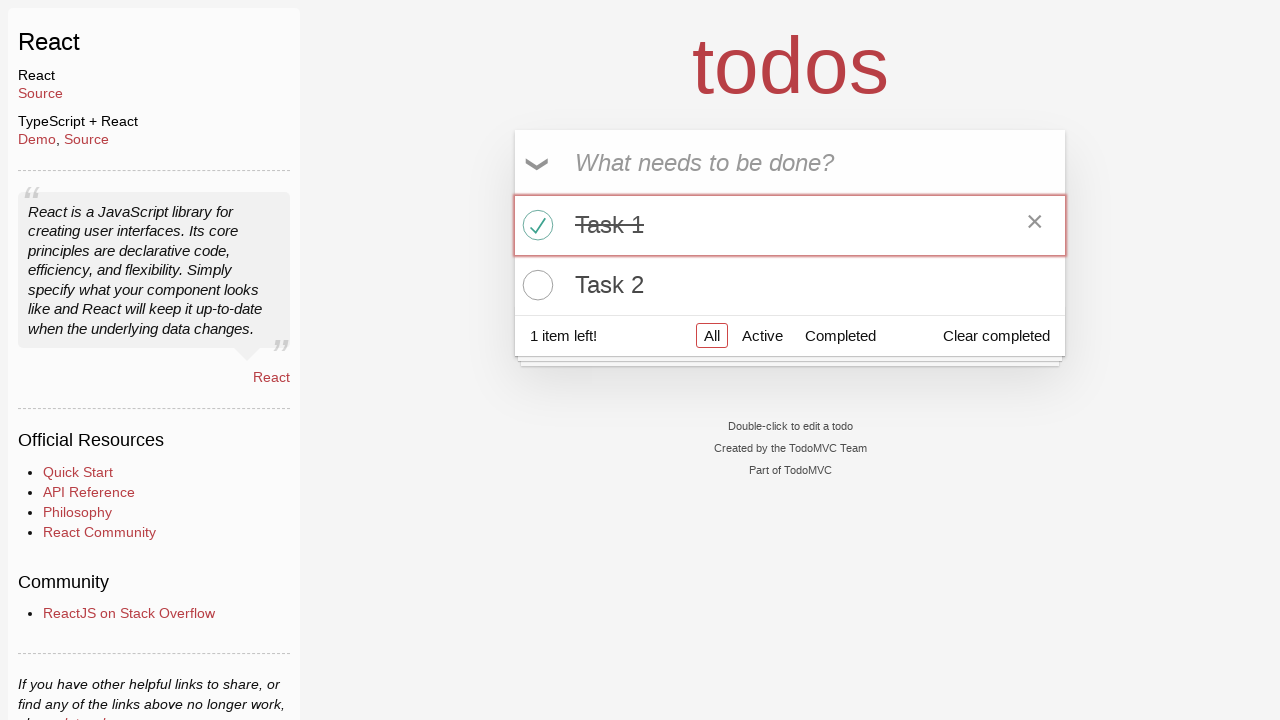

Clicked Active filter to show active tasks only at (762, 335) on text=Active
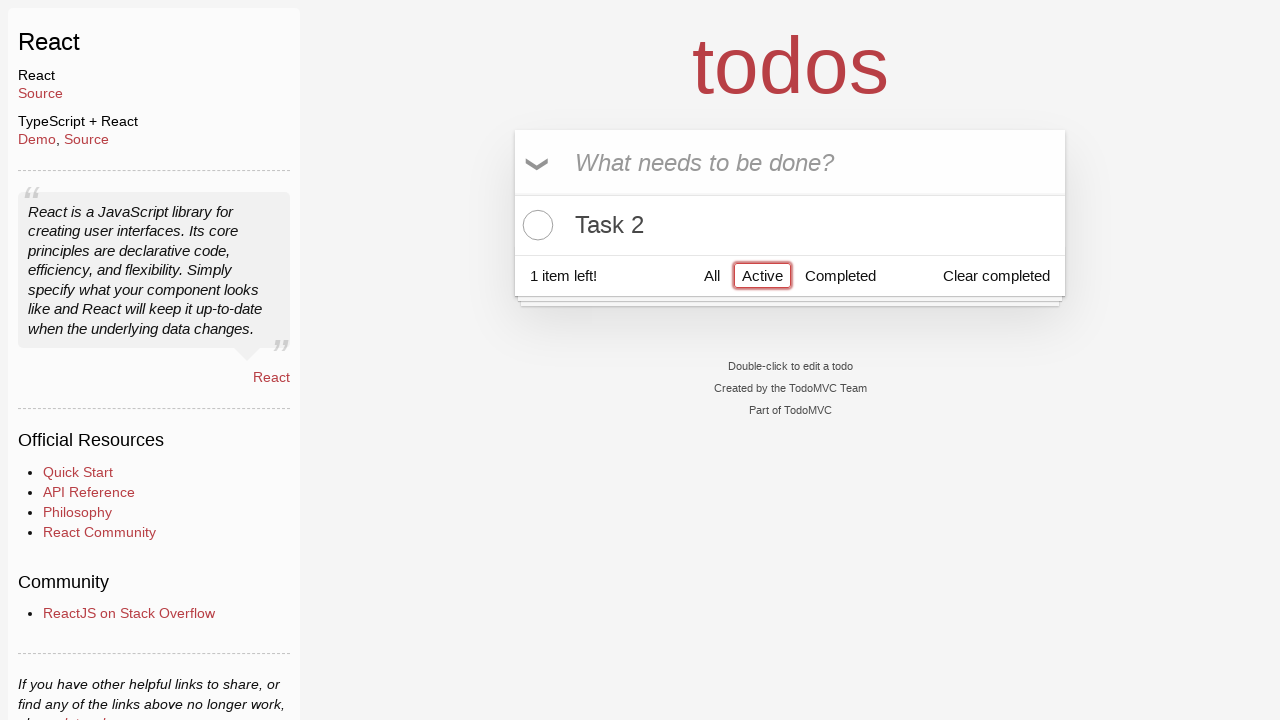

Verified that active tasks are visible (non-completed tasks)
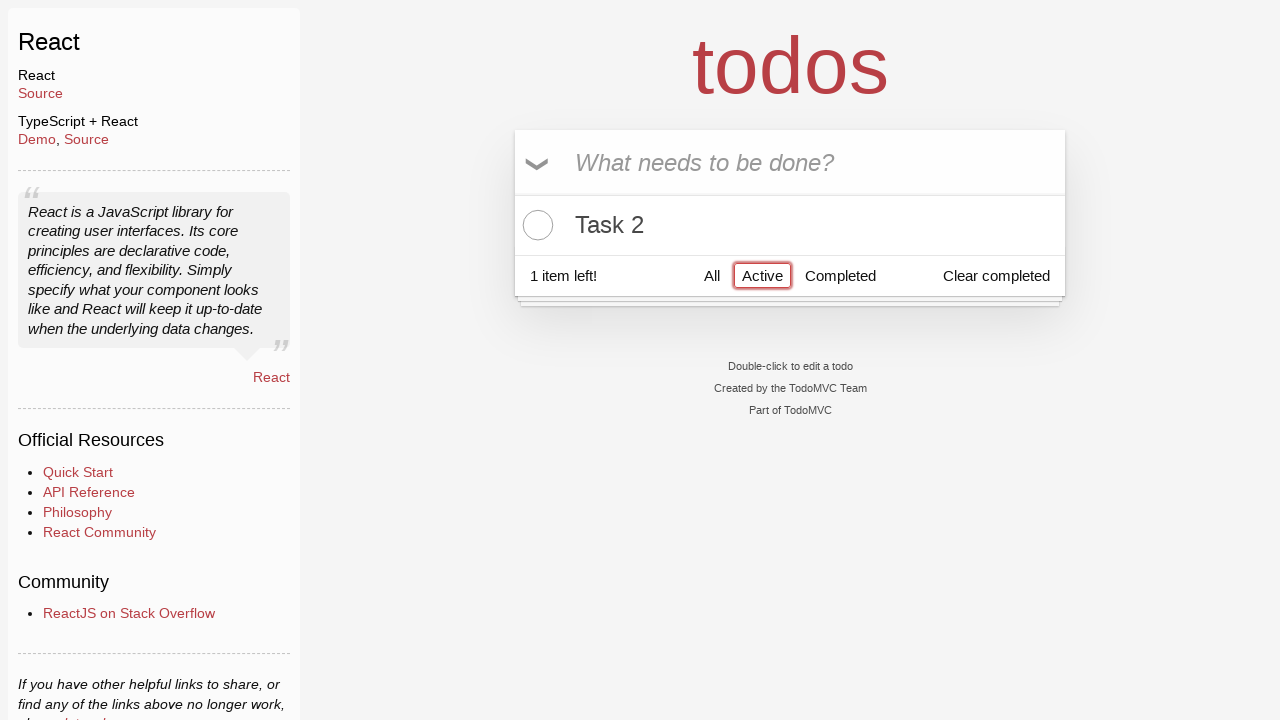

Clicked Completed filter to show completed tasks only at (840, 275) on a:has-text('Completed')
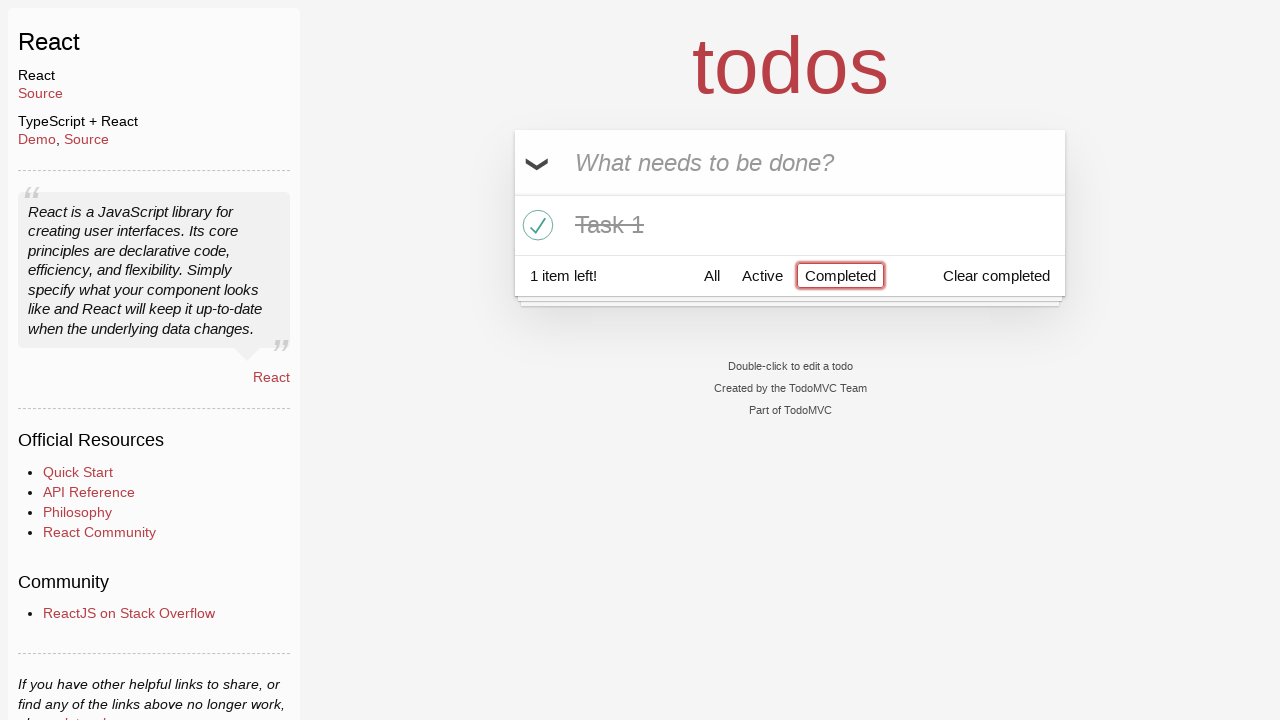

Verified that completed tasks are visible
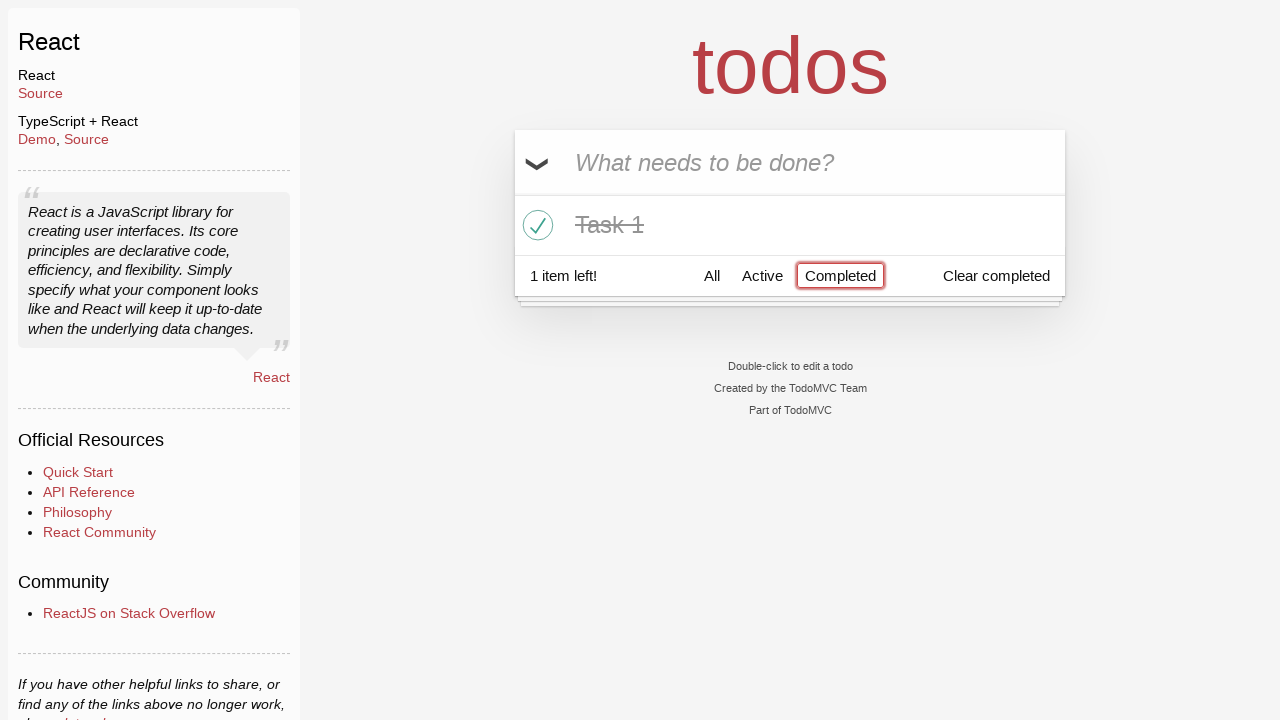

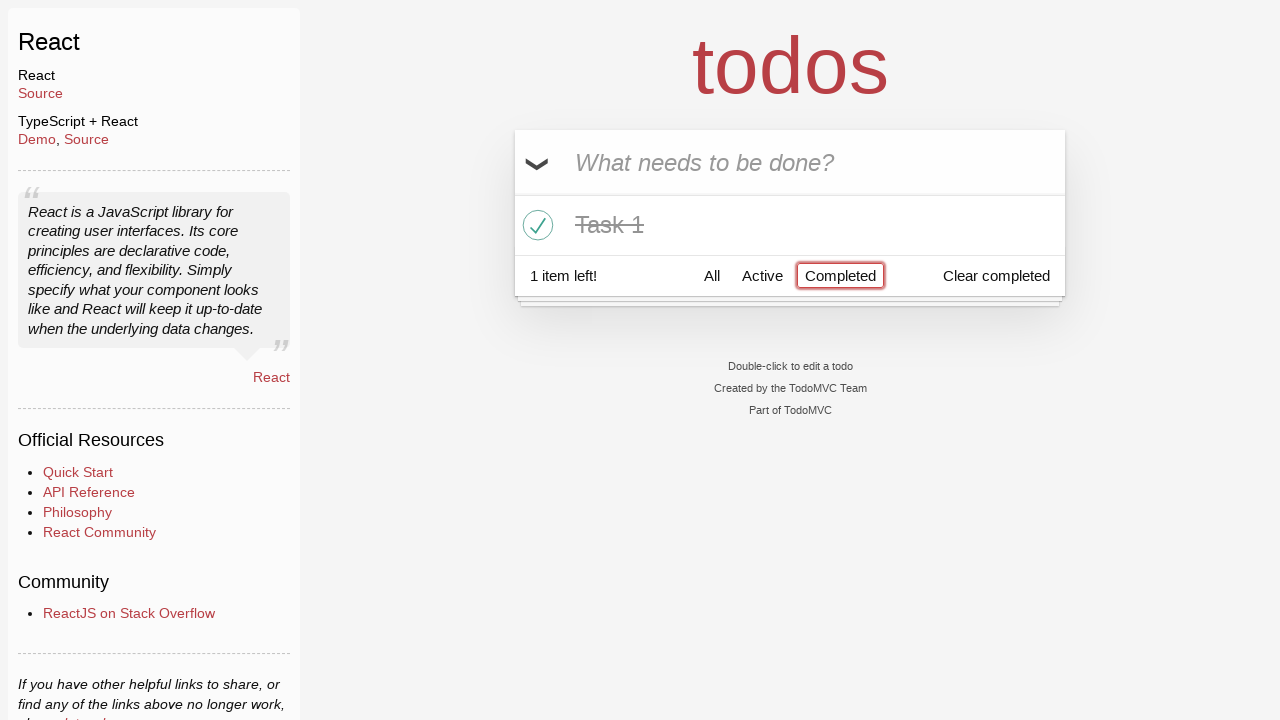